Fills out a complete registration form with personal details including name, email, password, phone, gender, date of birth, department, job title, and programming language, then submits and verifies success message

Starting URL: https://practice.cydeo.com/registration_form

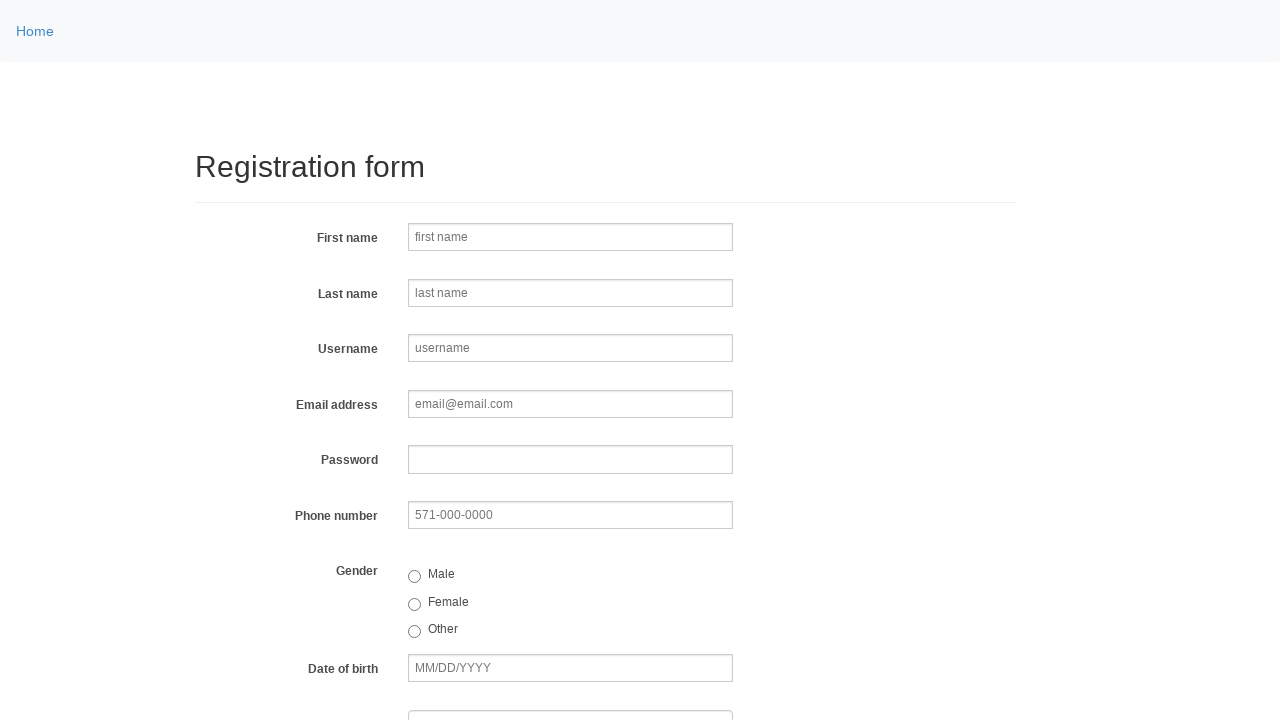

Filled first name field with 'John' on input[name='firstname']
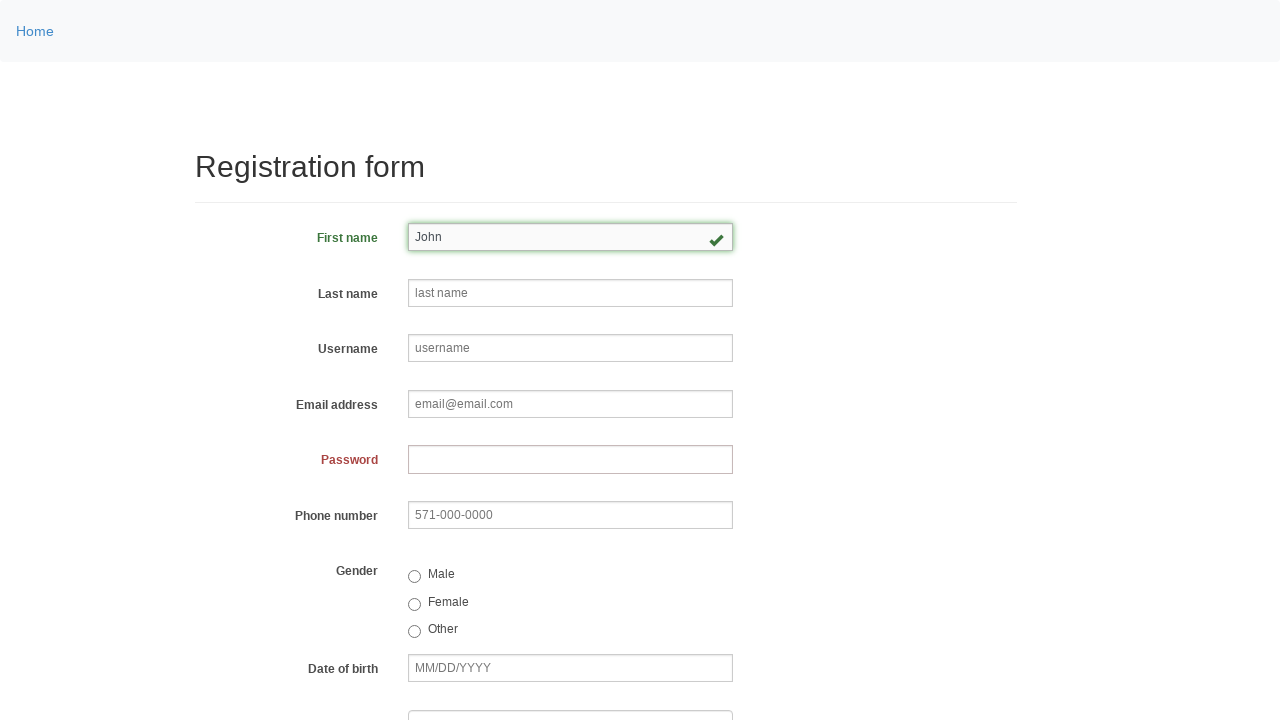

Filled last name field with 'Smith' on input[name='lastname']
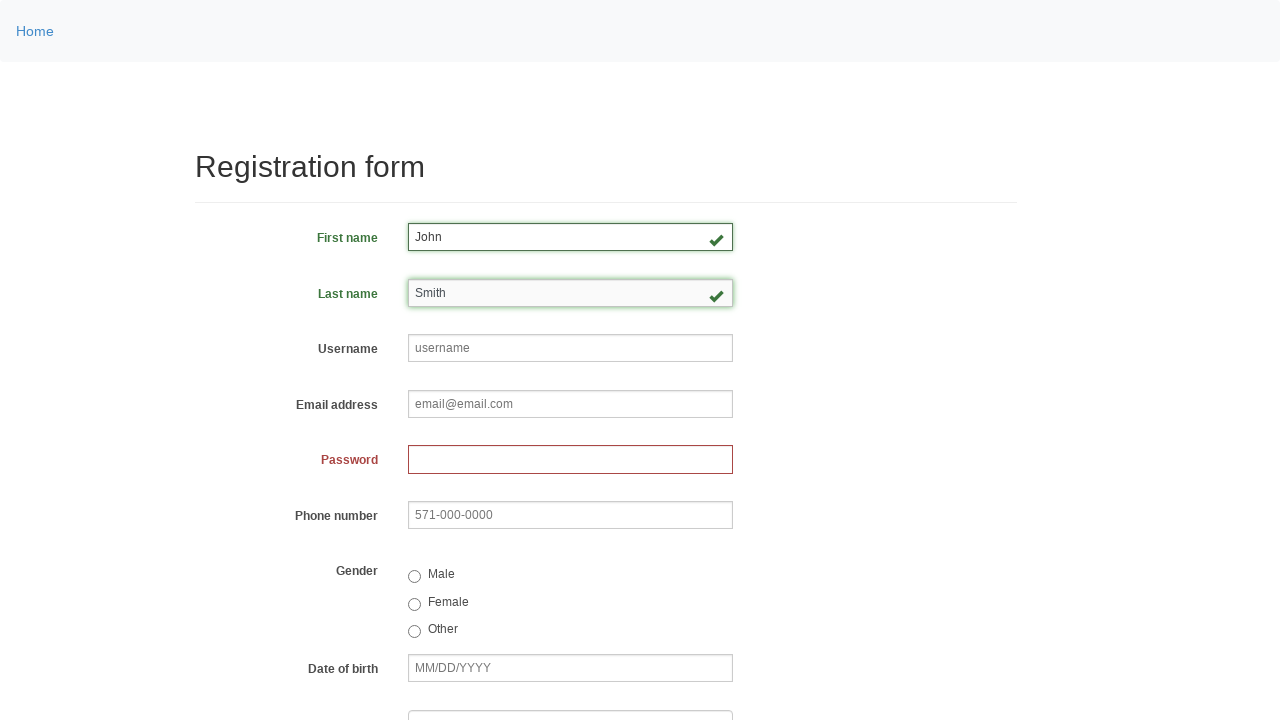

Filled username field with 'johnsmith123' on input[name='username']
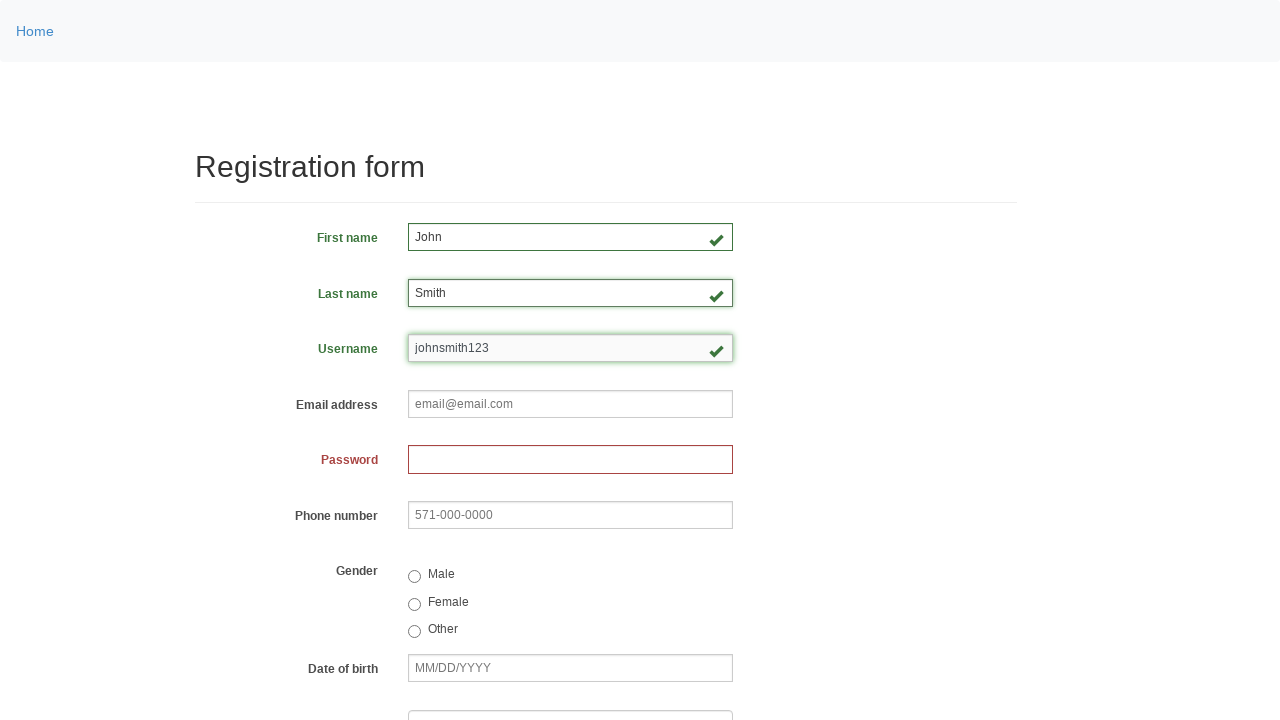

Filled email field with 'john.smith@email.com' on input[placeholder='email@email.com']
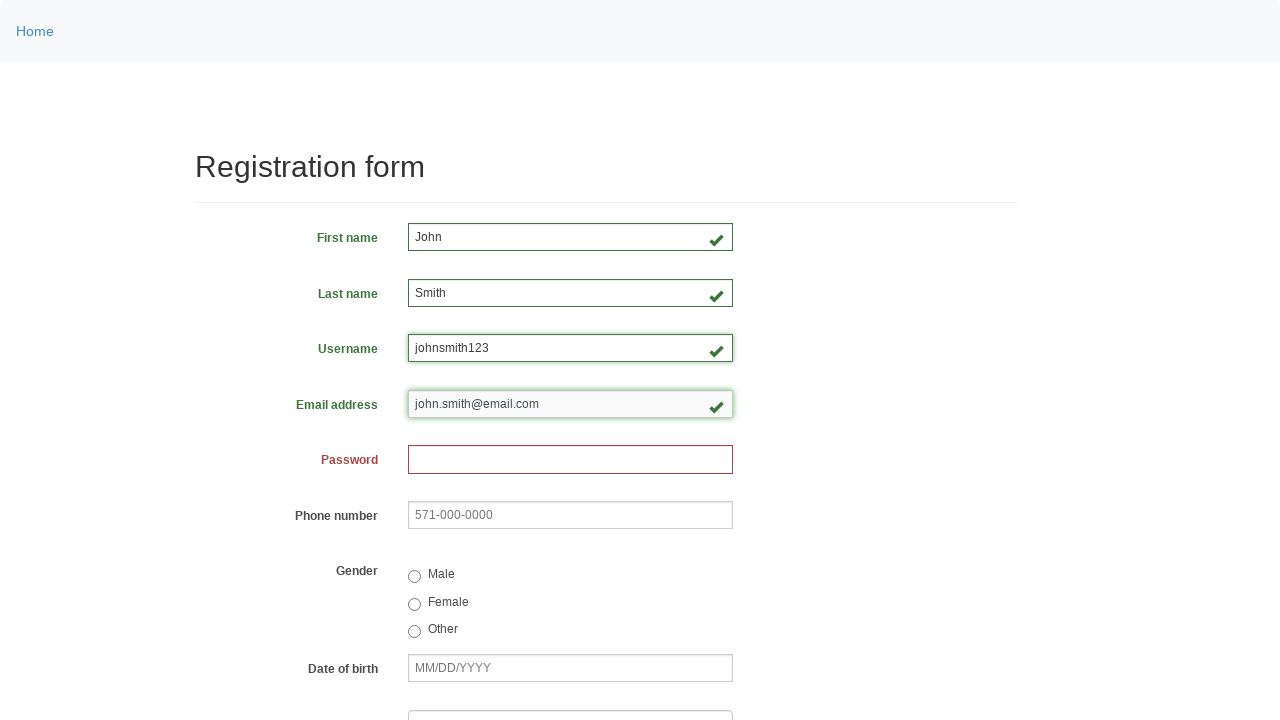

Filled password field with 'John1234' on input[name='password']
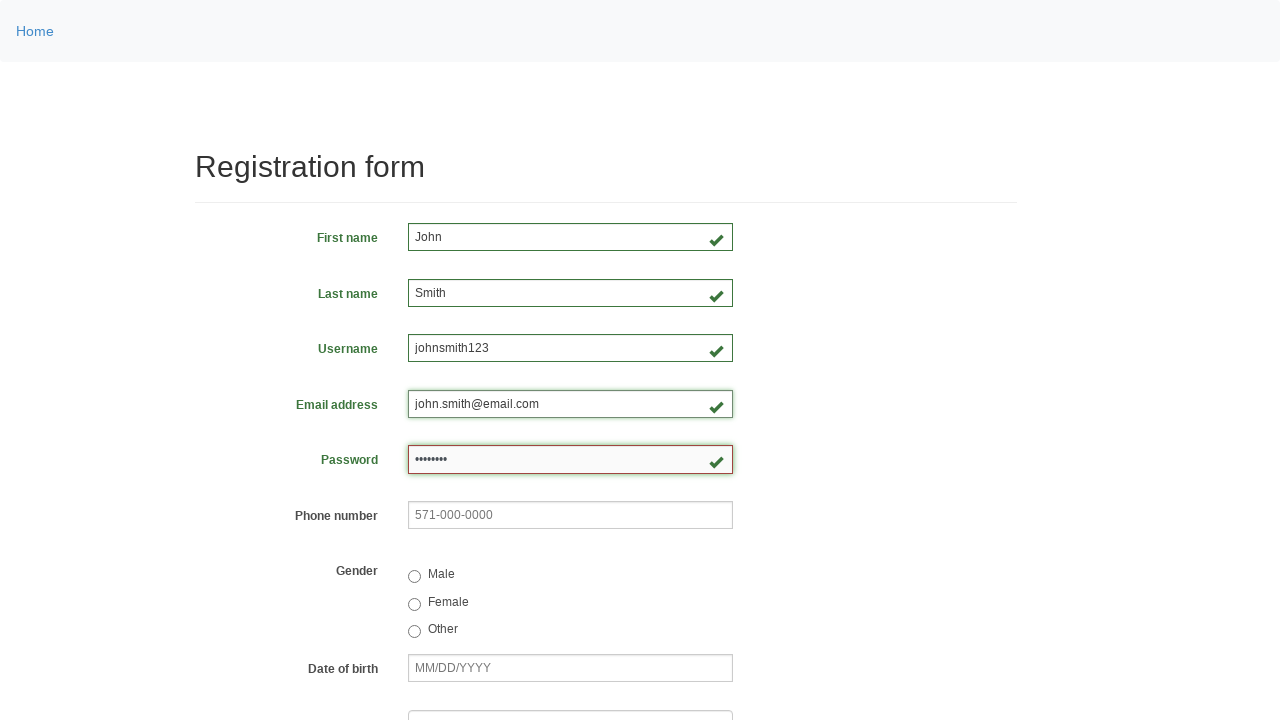

Filled phone number field with '123-456-7890' on input[name='phone']
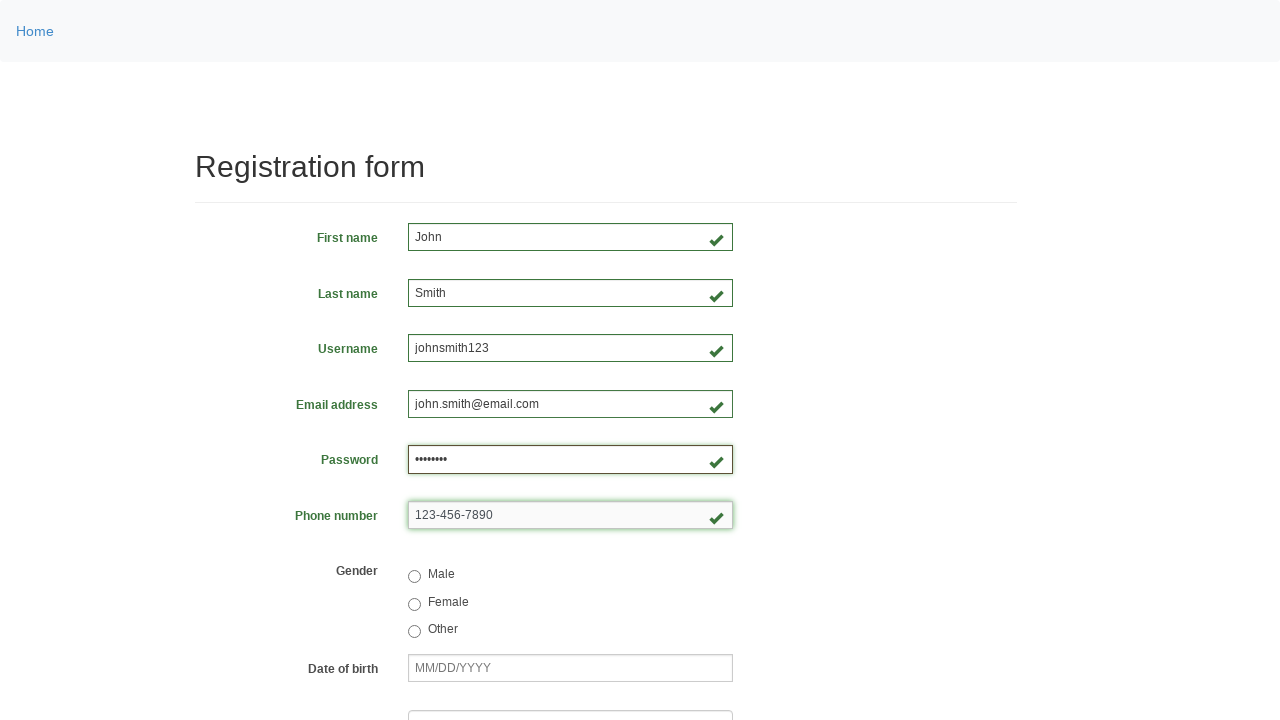

Selected 'Male' gender option at (414, 577) on input[value='male']
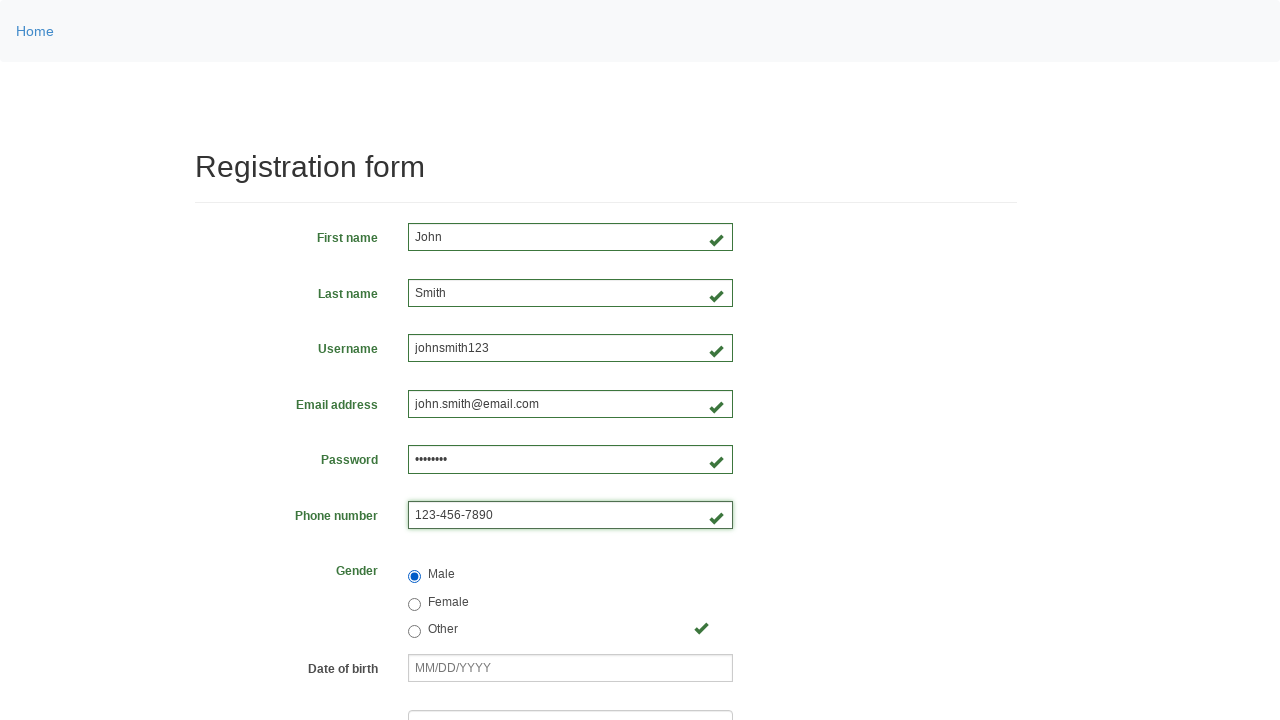

Filled date of birth field with '01/28/1990' on input[name='birthday']
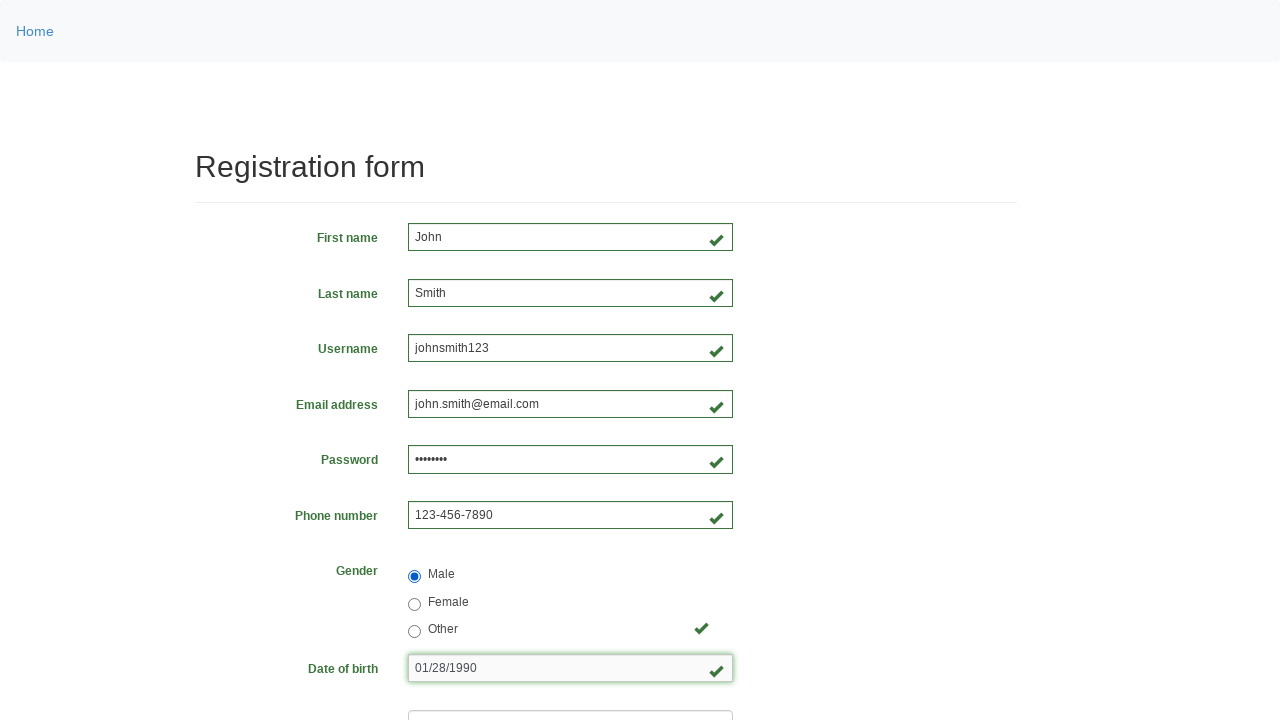

Selected 'Department of Engineering' from department dropdown on select[name='department']
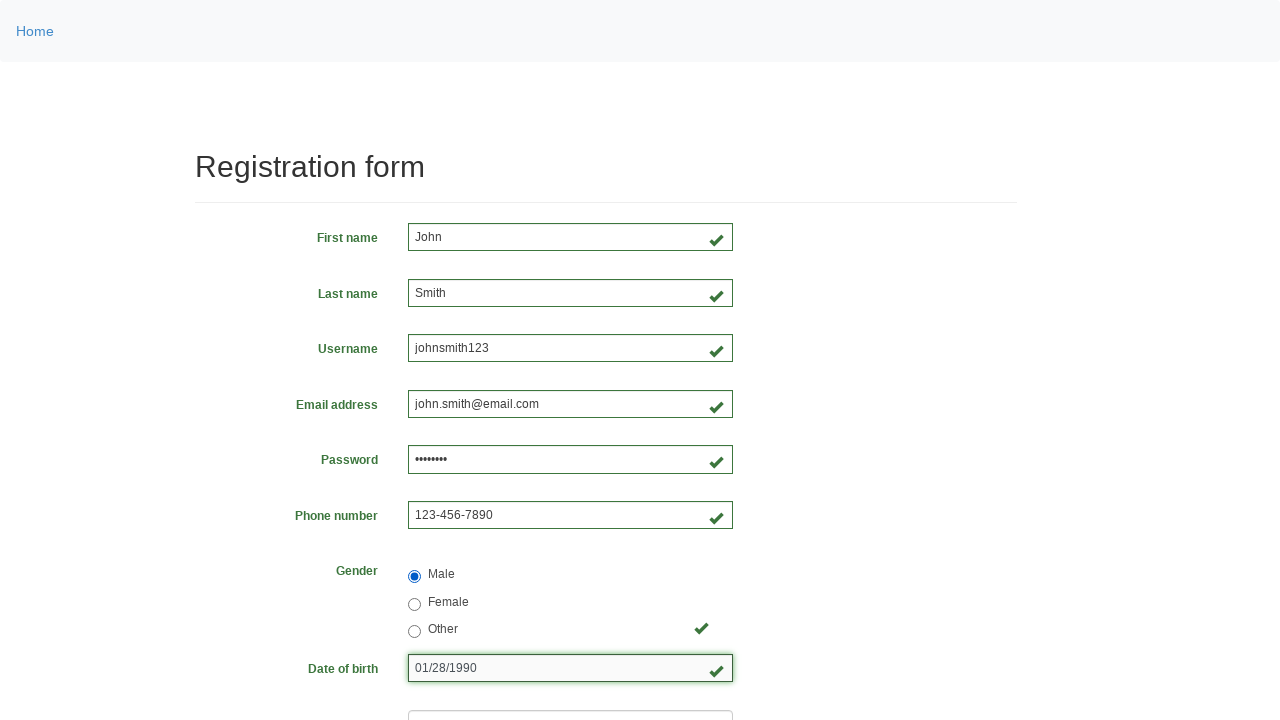

Selected 'SDET' from job title dropdown on select[name='job_title']
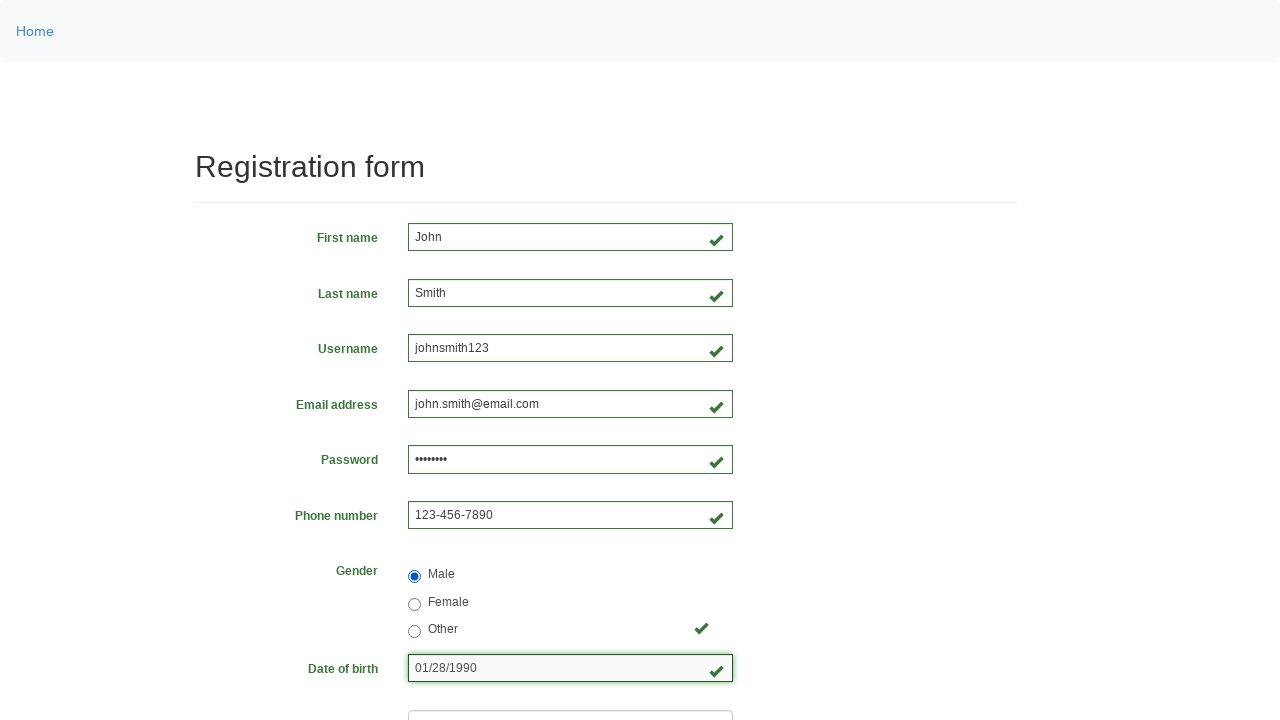

Selected 'Java' programming language at (465, 468) on input[value='java']
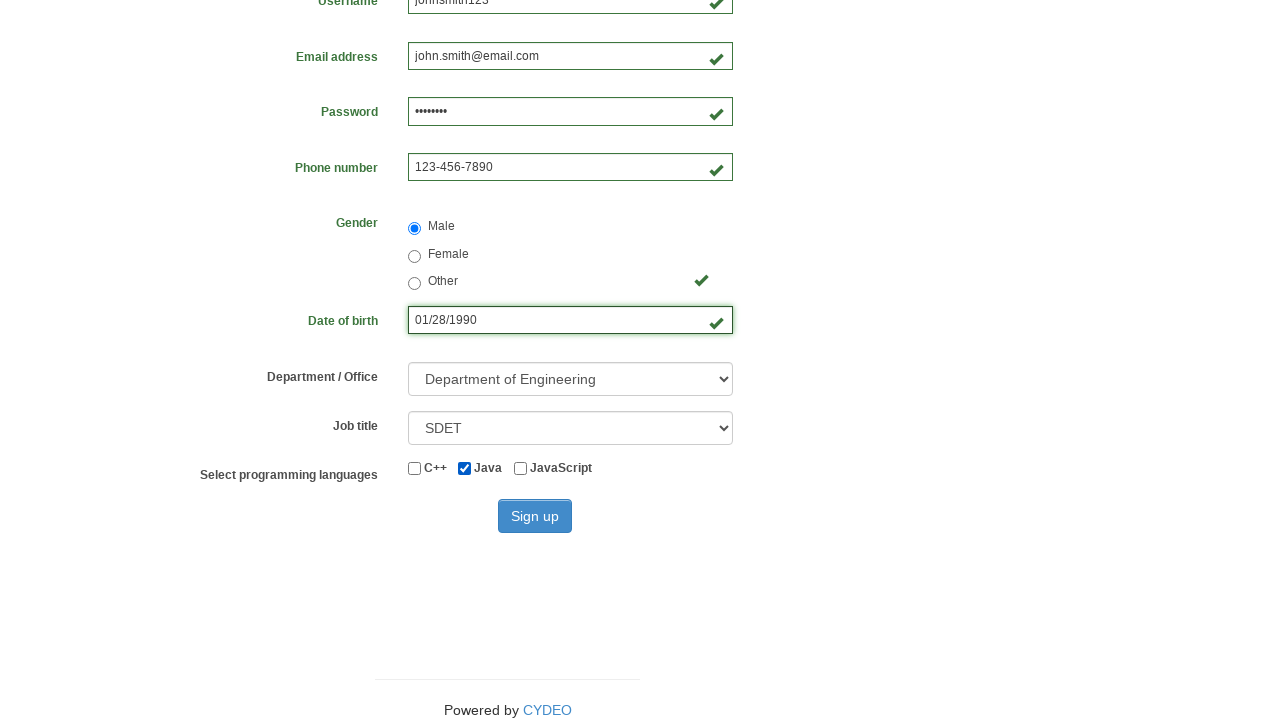

Clicked Sign up button to submit registration form at (535, 516) on #wooden_spoon
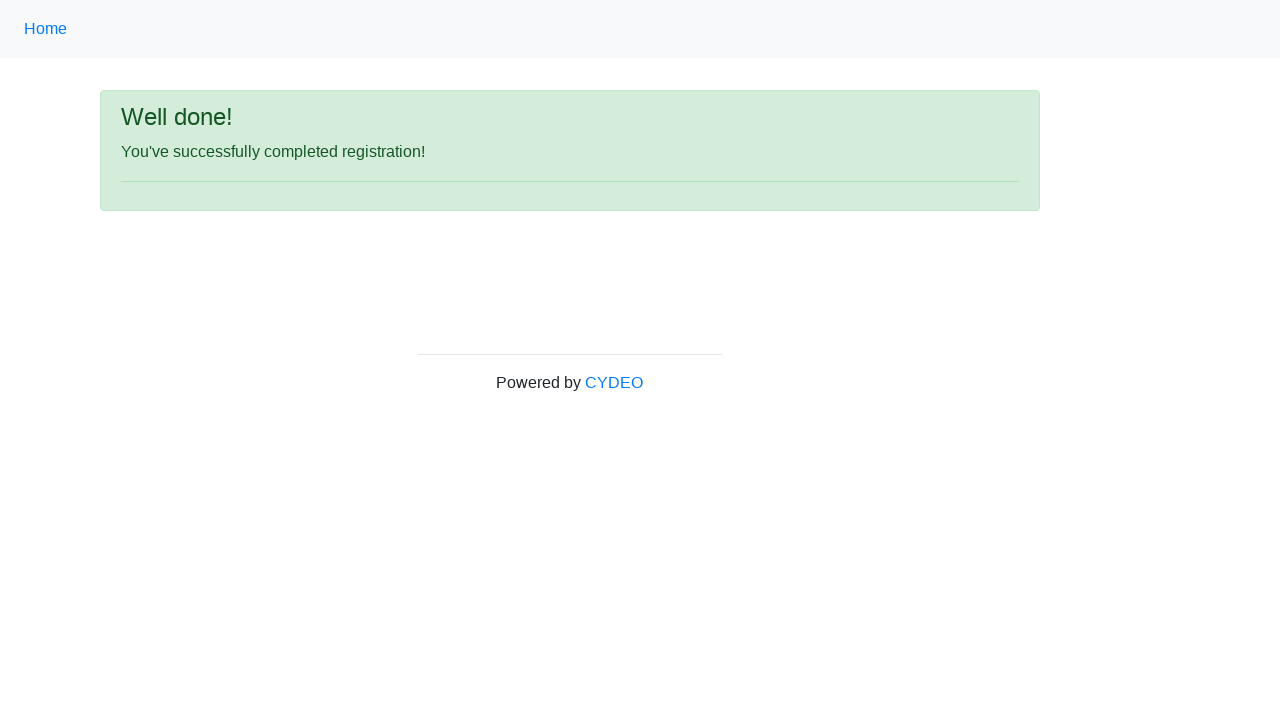

Waited for success message header to appear
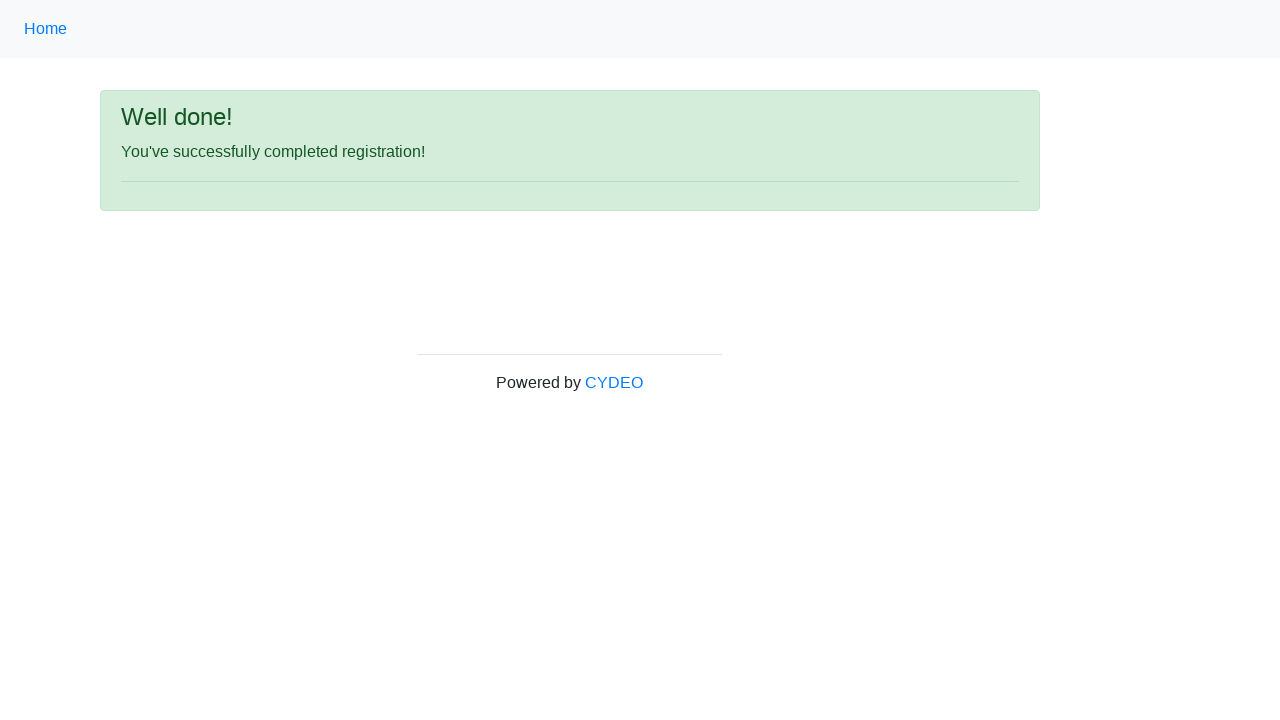

Extracted success message text: 'Well done!'
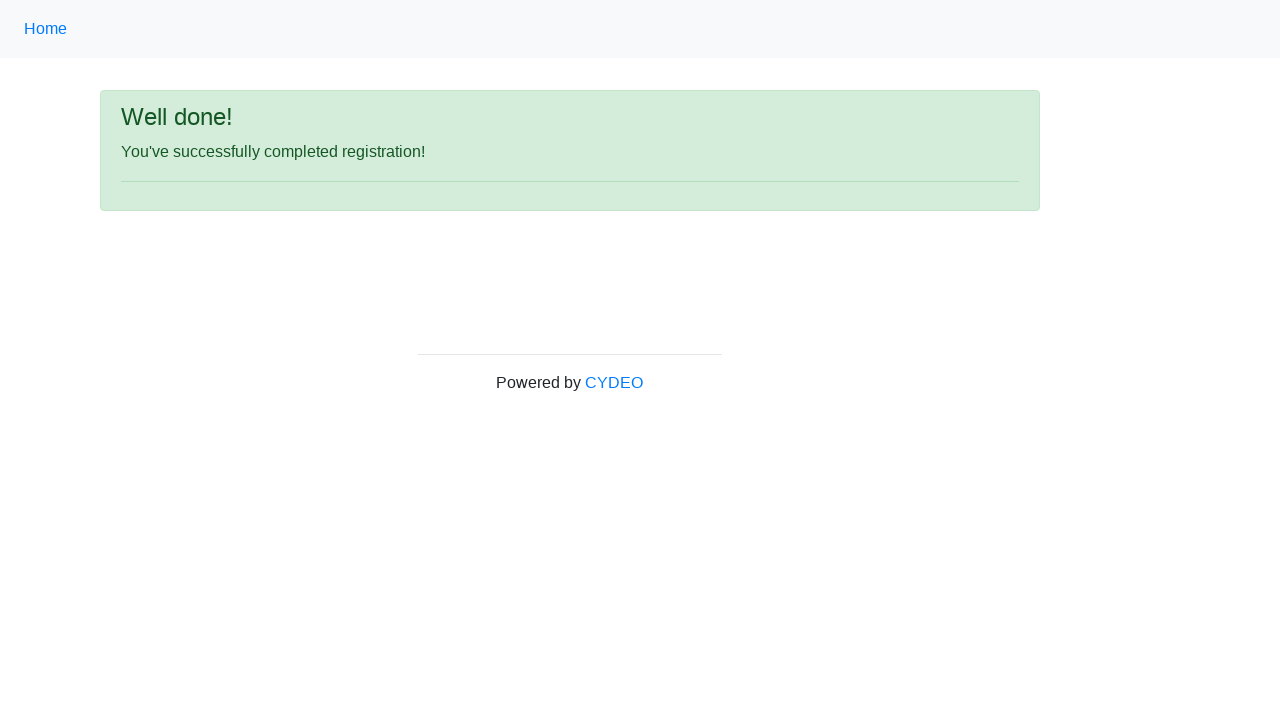

Verified success message displays 'Well done!'
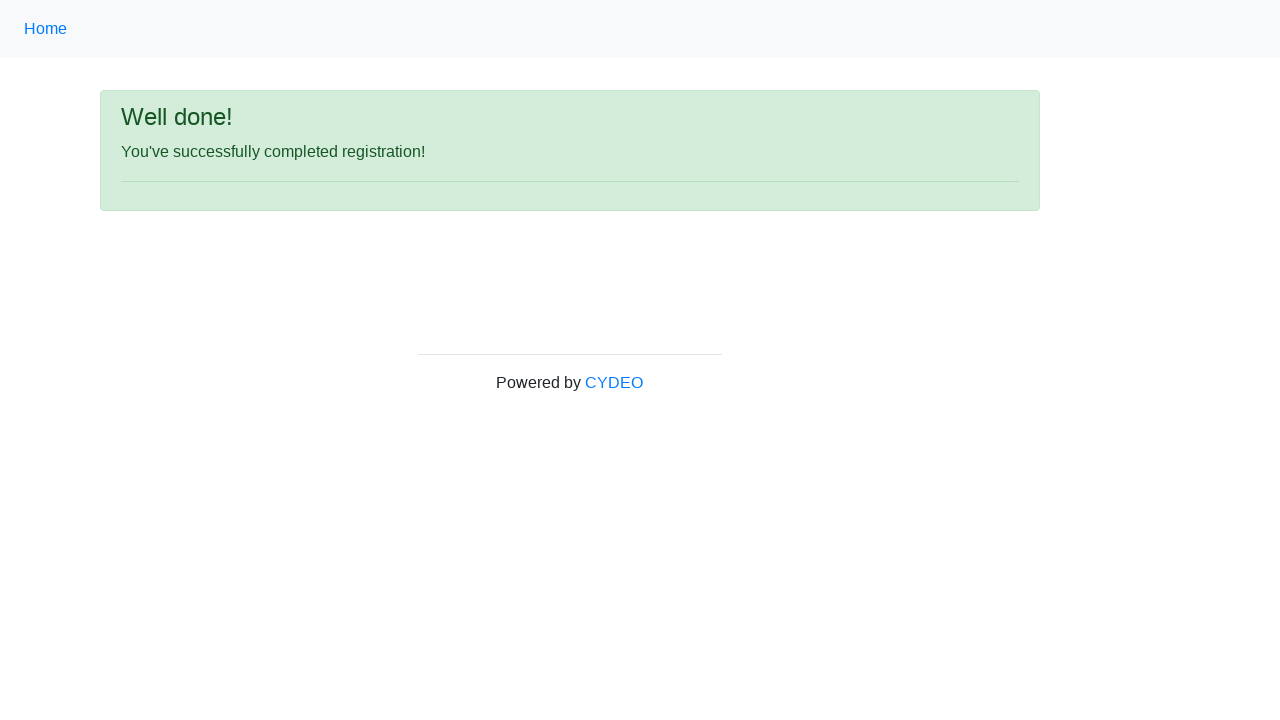

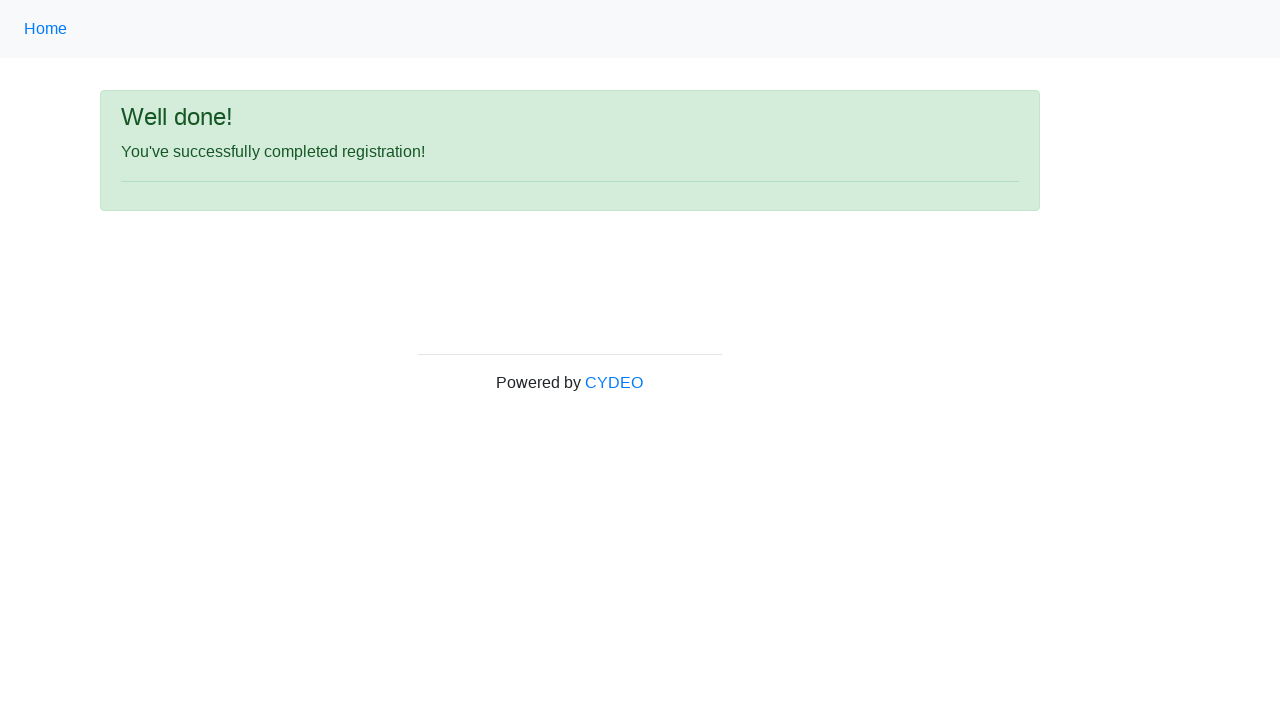